Tests keyboard actions by filling a form with personal information and using copy-paste functionality to duplicate the current address to permanent address field

Starting URL: https://demoqa.com/text-box

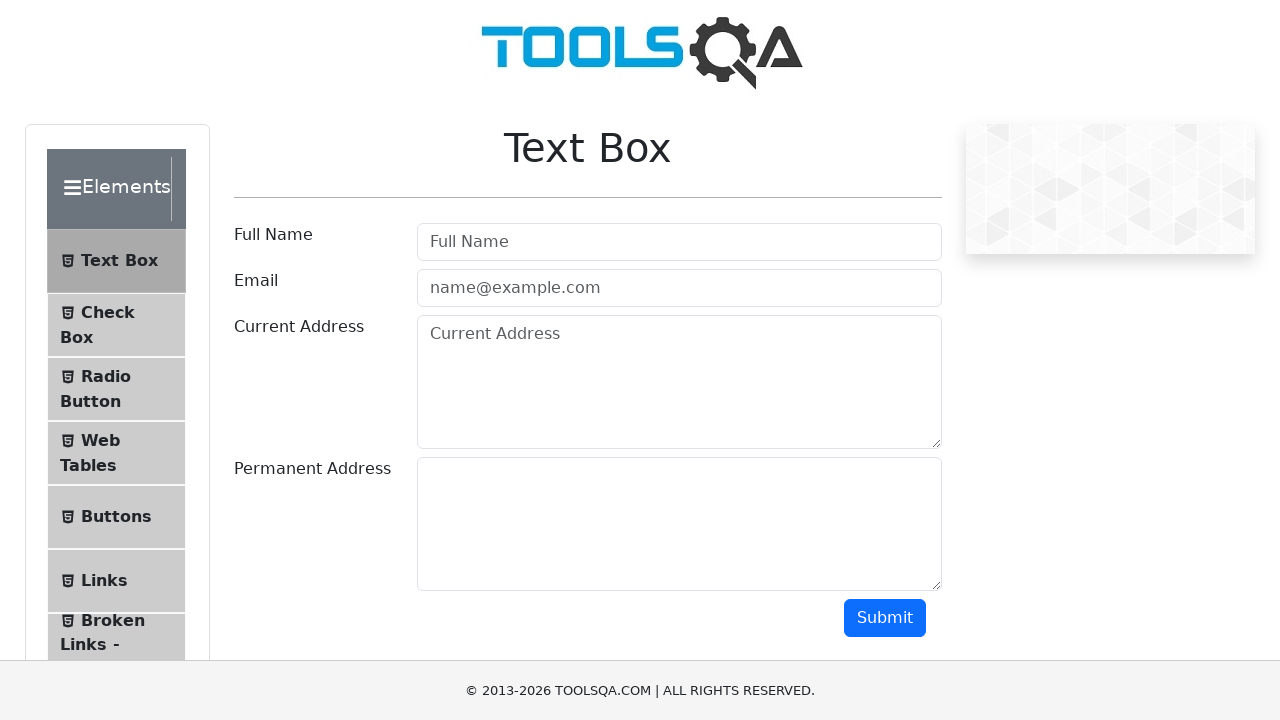

Filled full name field with 'Mr.Peter Haynes' on #userName
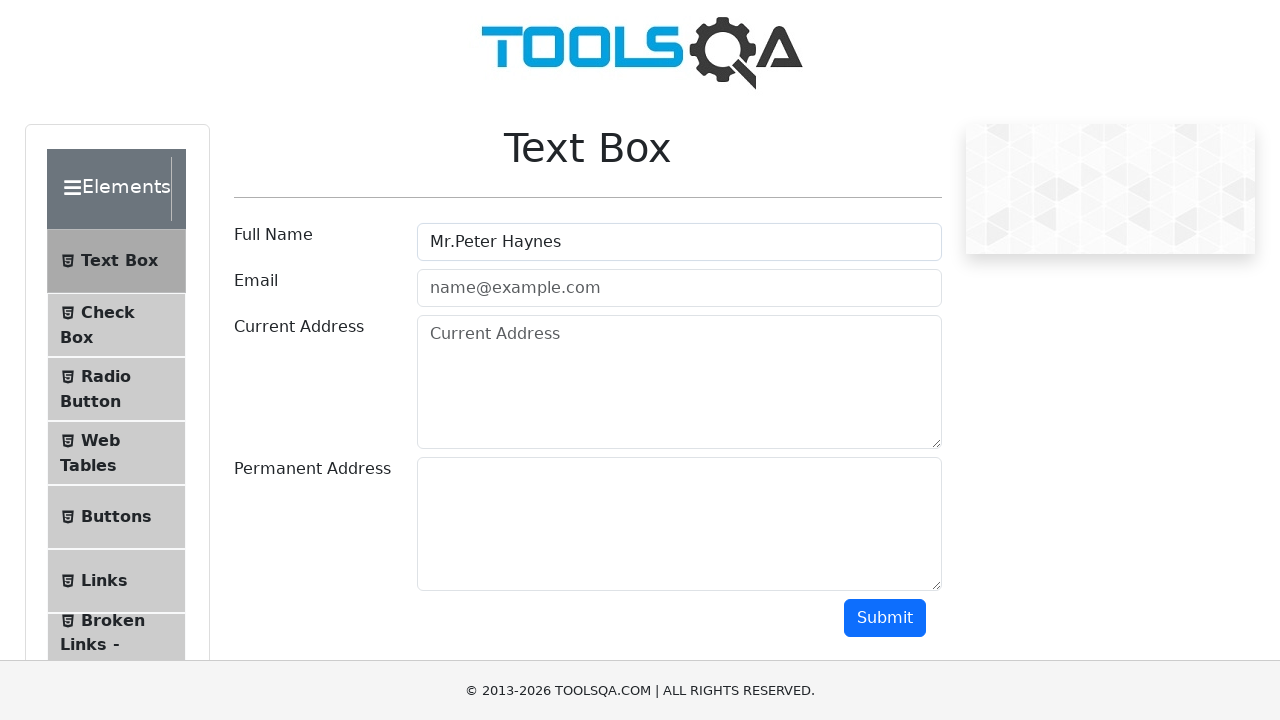

Filled email field with 'PeterHaynes@toolsqa.com' on #userEmail
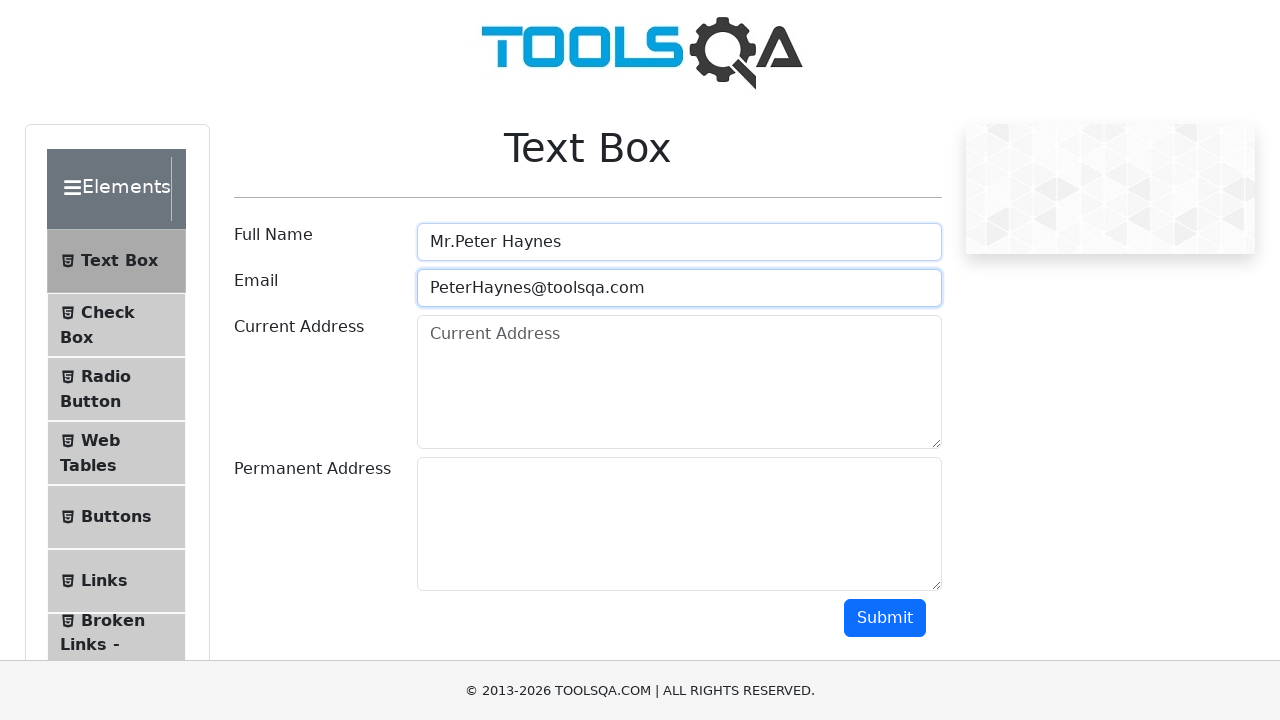

Filled current address field with '43 School Lane London EC71 9GO' on #currentAddress
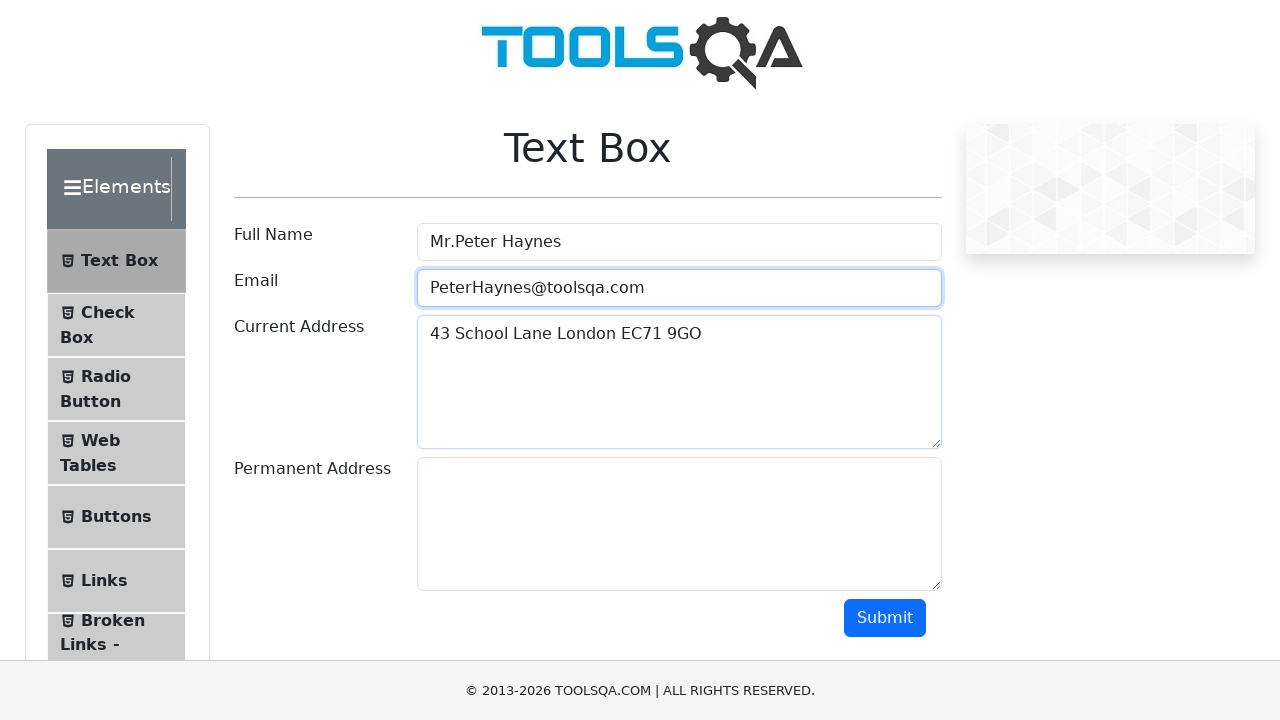

Clicked on current address field to focus it at (679, 382) on #currentAddress
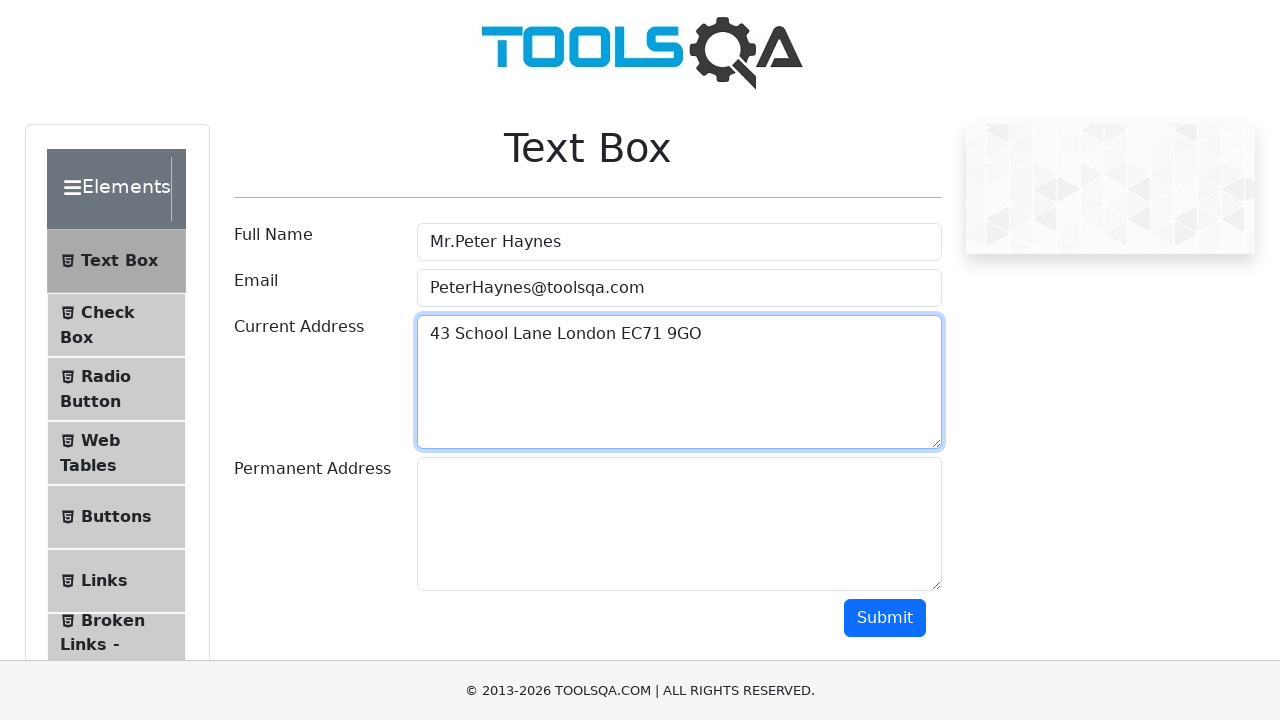

Selected all text in current address field using Ctrl+A
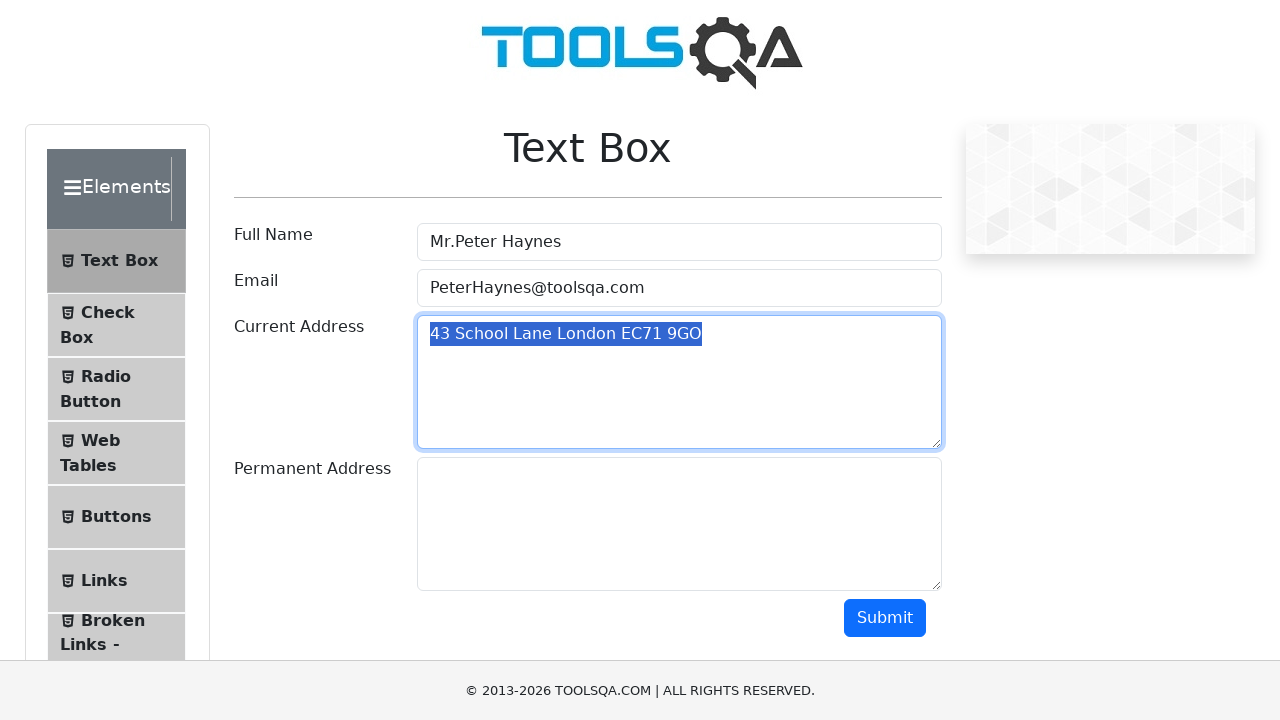

Copied selected address text using Ctrl+C
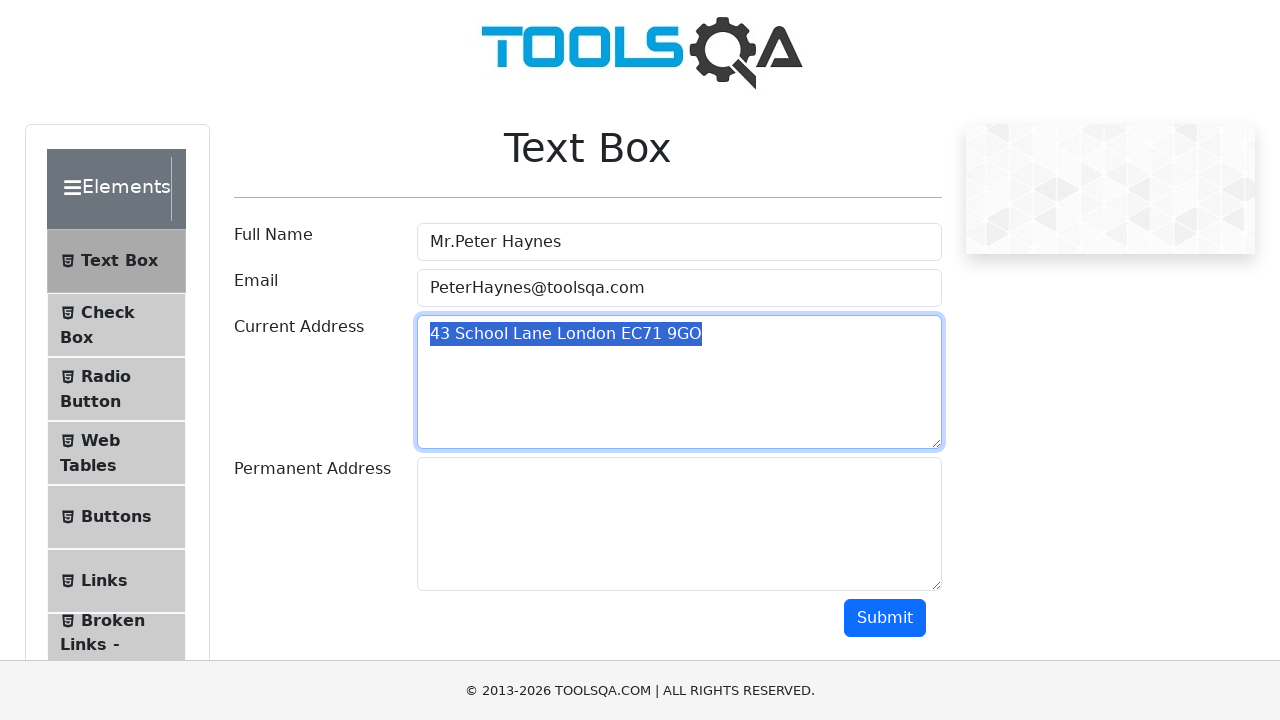

Clicked on permanent address field to focus it at (679, 524) on #permanentAddress
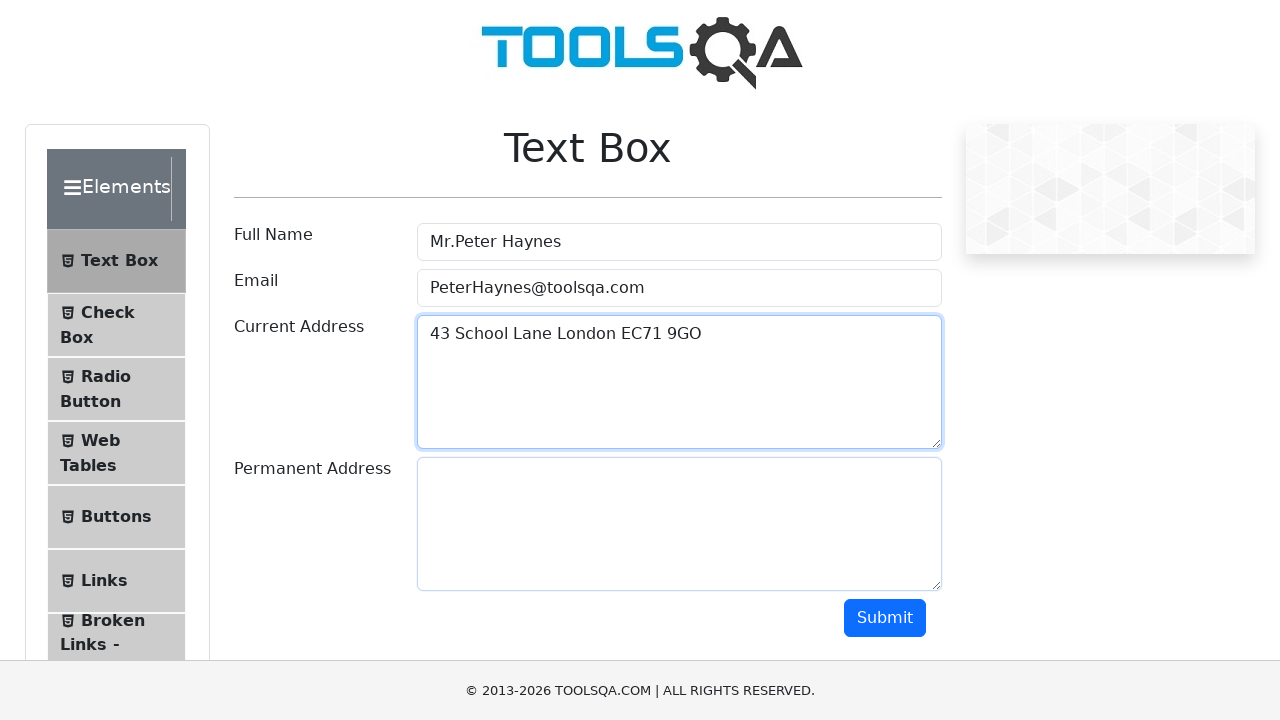

Pasted copied address to permanent address field using Ctrl+V
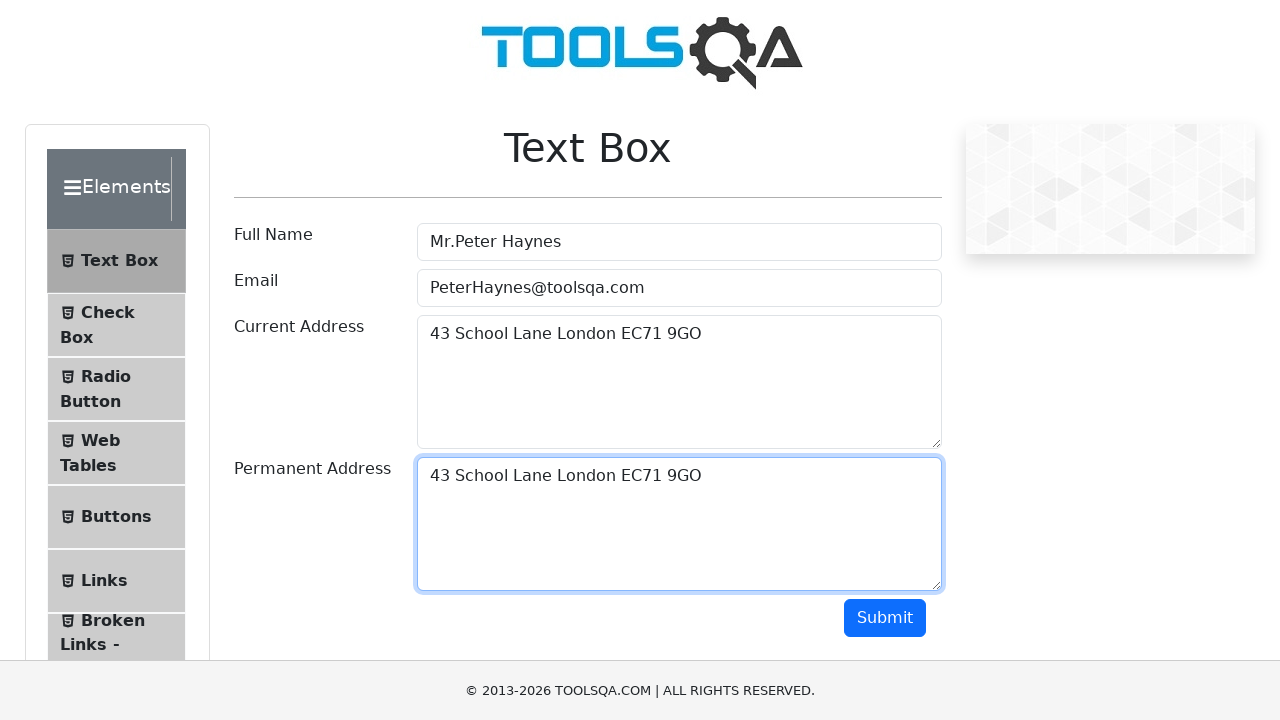

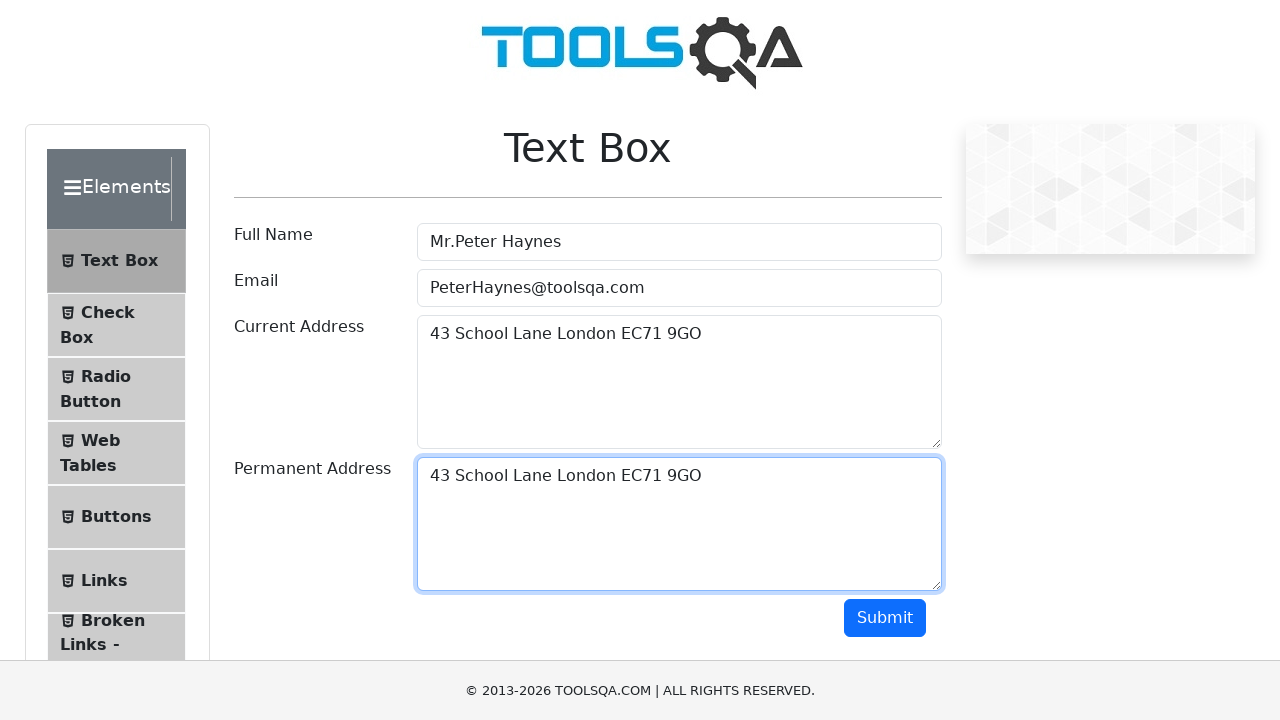